Tests dynamic loading functionality by clicking a button and waiting for a loading animation to appear and then disappear

Starting URL: https://the-internet.herokuapp.com/dynamic_loading/1

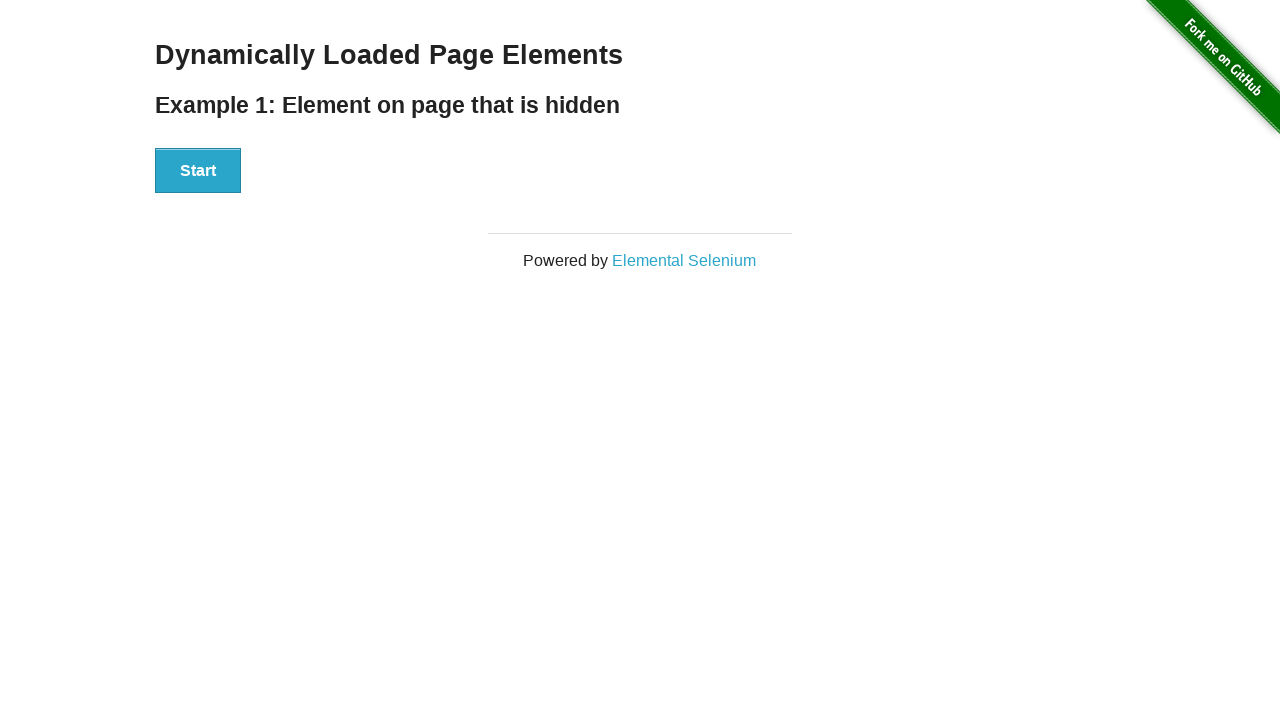

Clicked the start button to initiate dynamic loading at (198, 171) on button
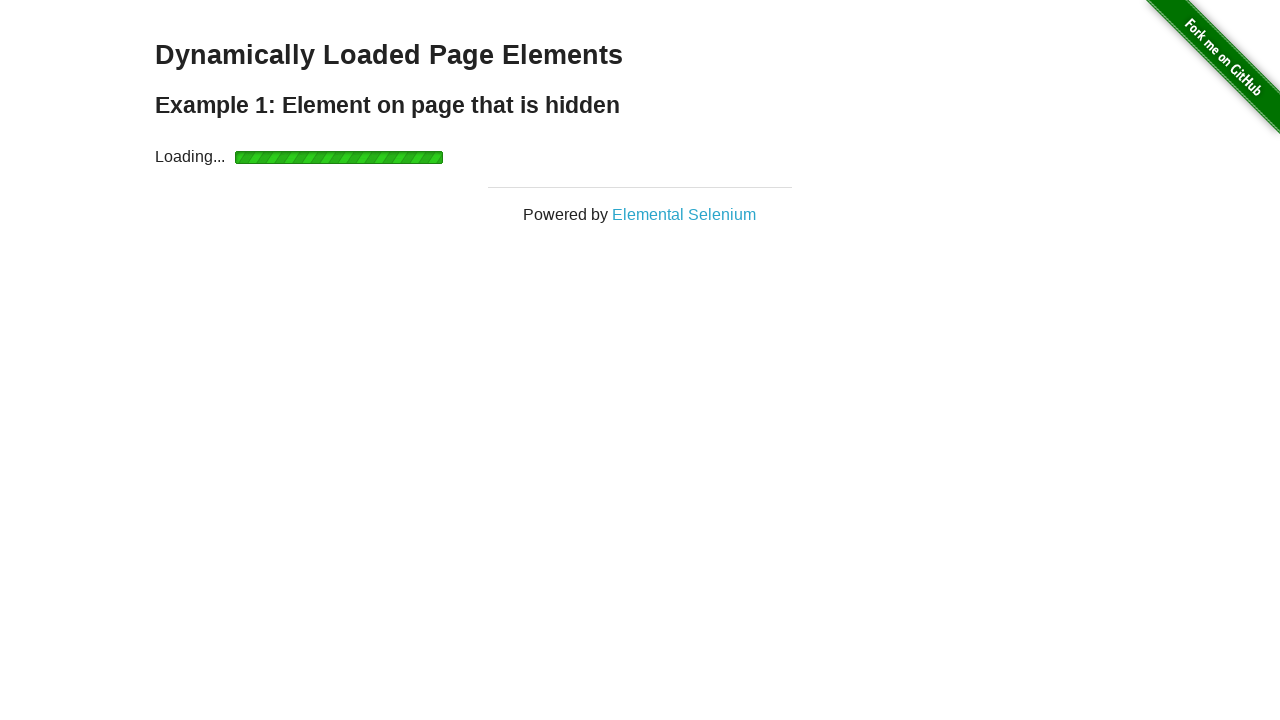

Loading animation appeared
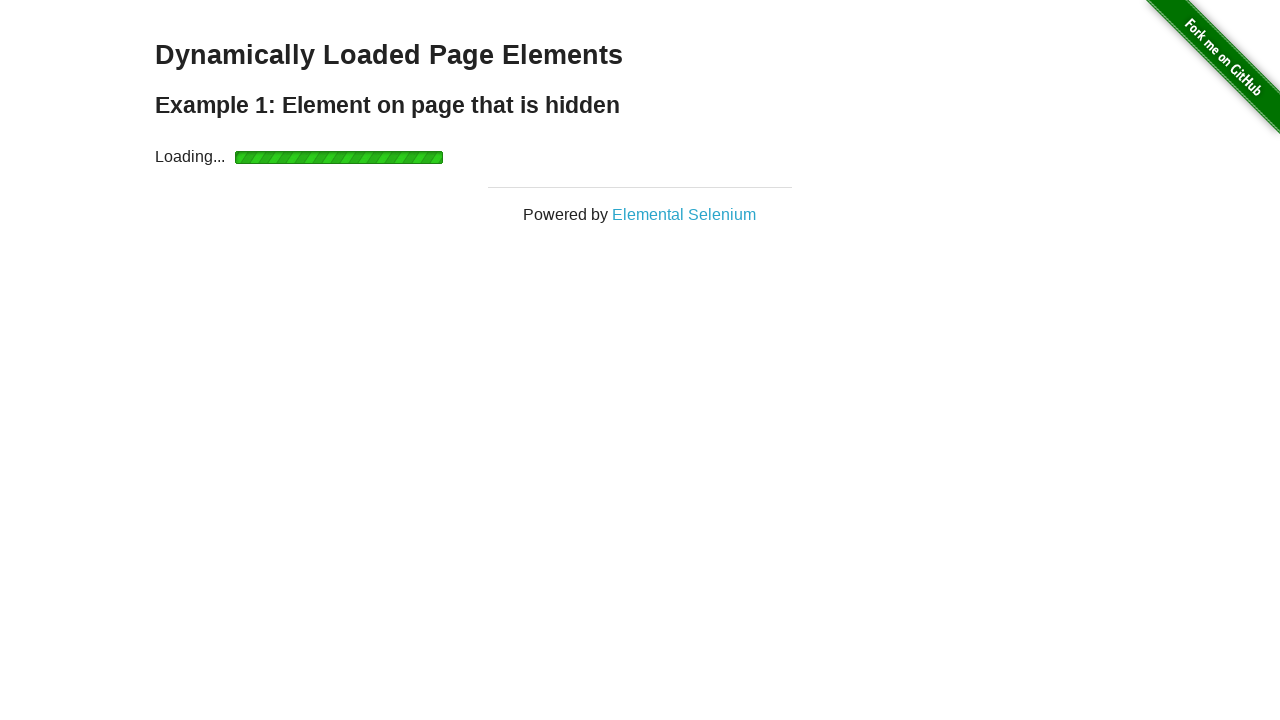

Loading animation disappeared
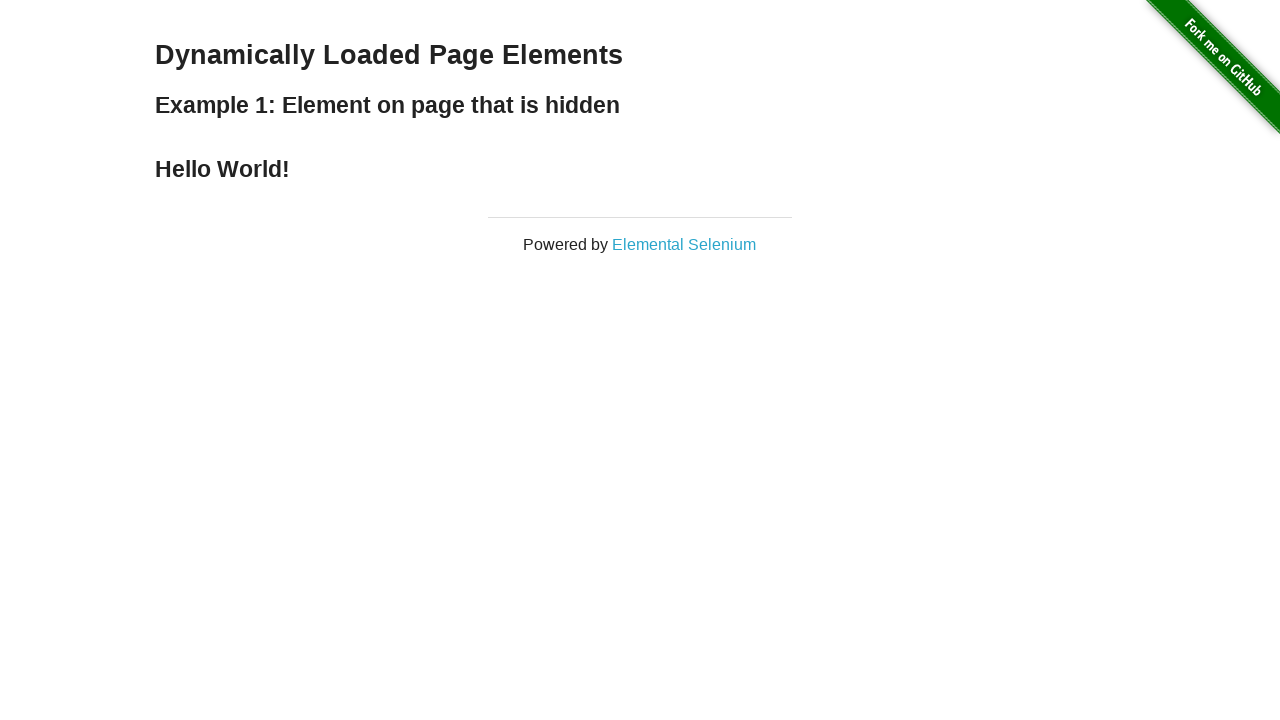

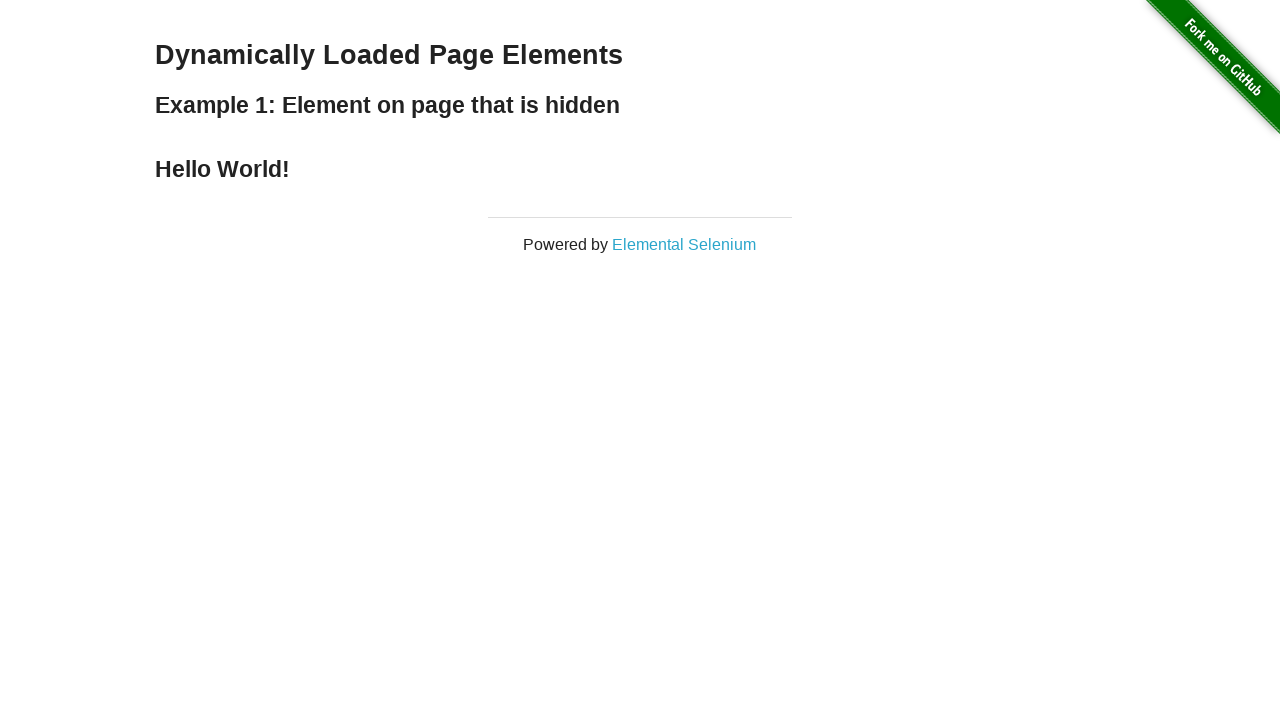